Tests todo list functionality by adding multiple tasks, marking some as completed, clearing completed tasks, and verifying they are removed

Starting URL: https://todolist.james.am/#/

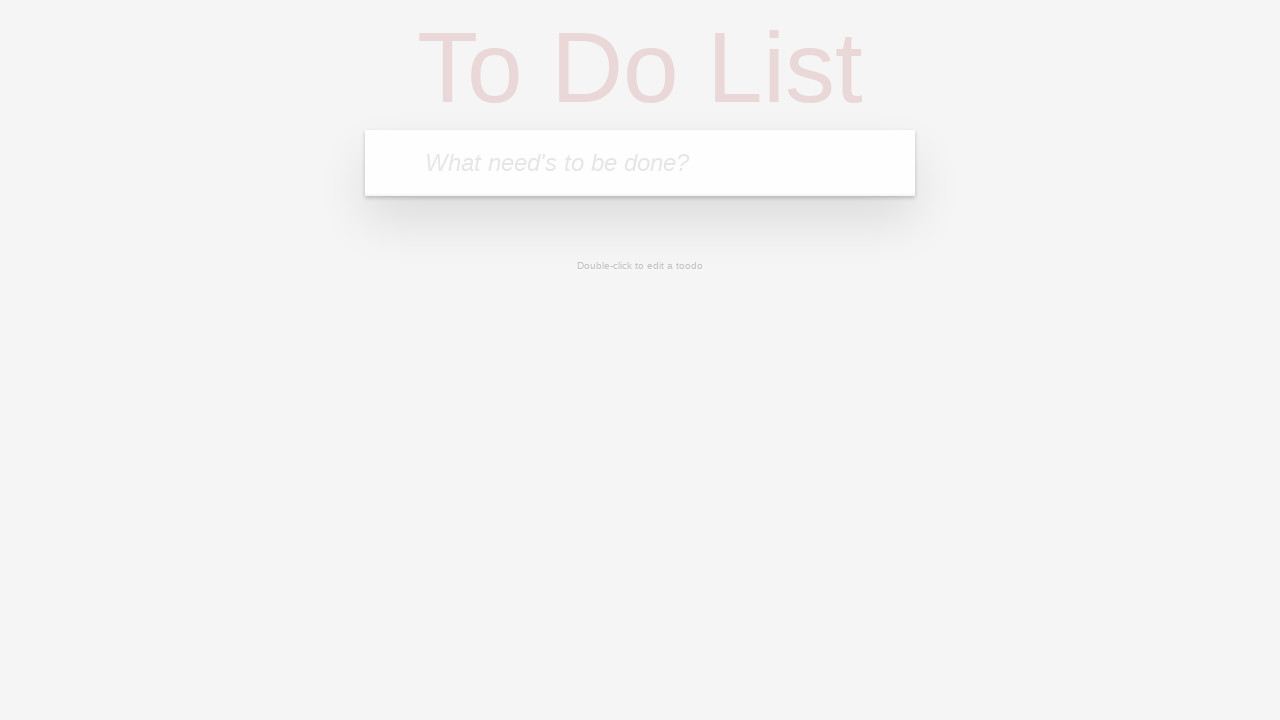

Waited for todo input field to be available
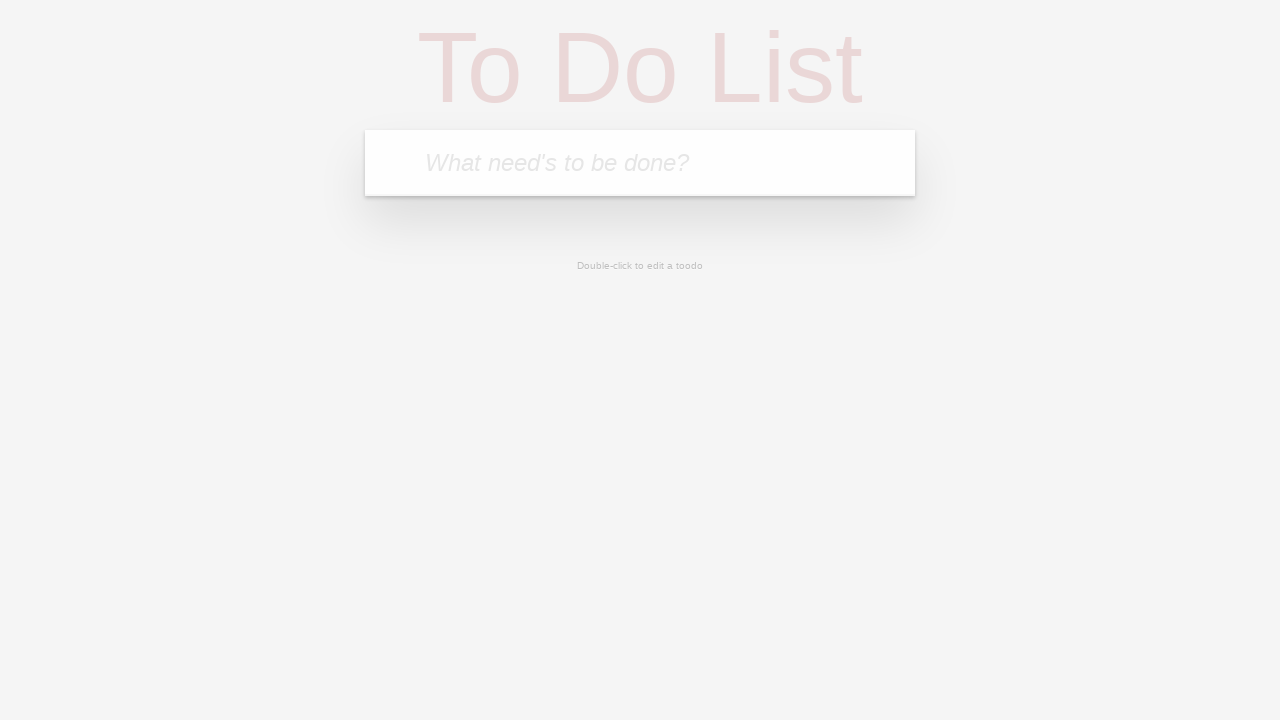

Filled todo input with '1 uzduotis' on .new-todo
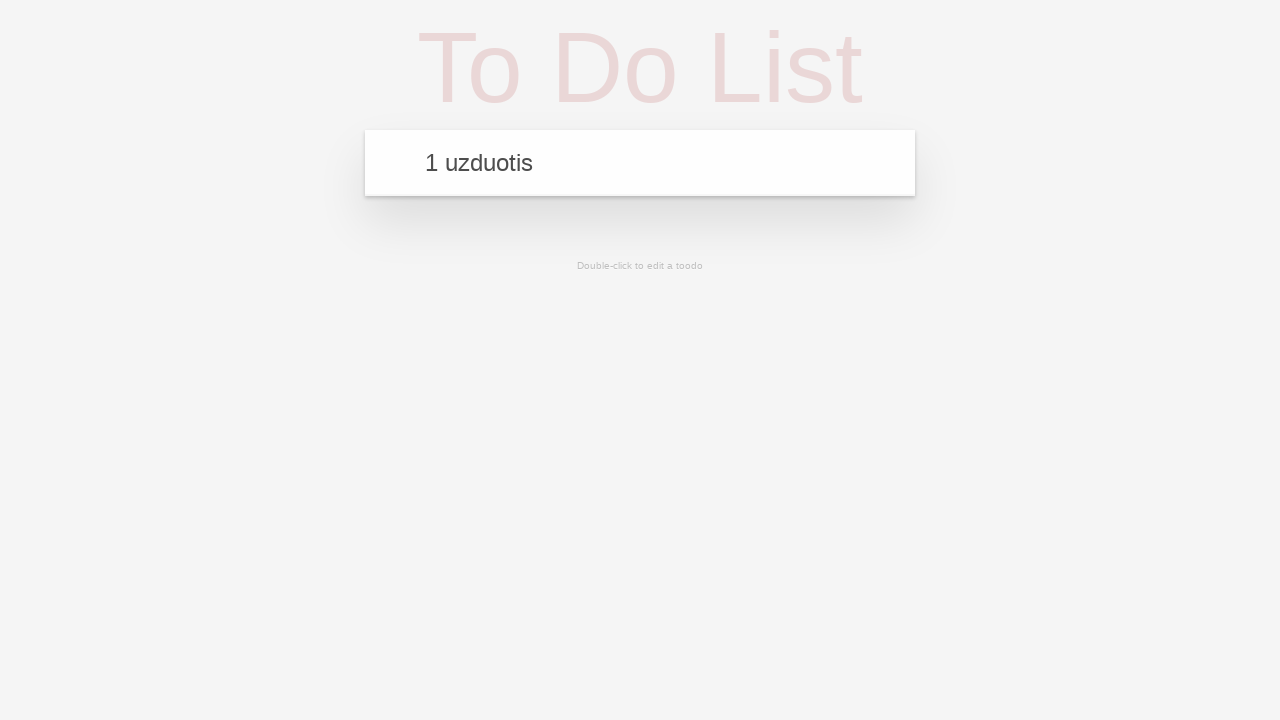

Pressed Enter to add first task on .new-todo
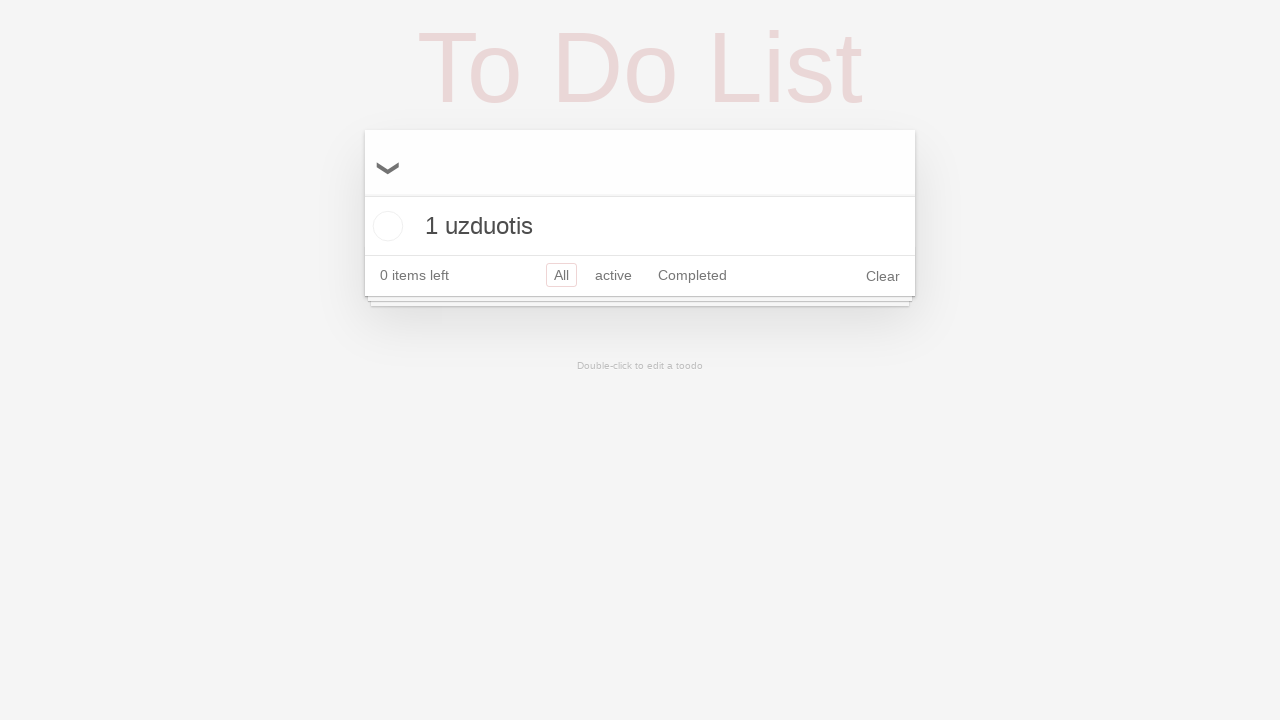

Filled todo input with '2 uzduotis' on .new-todo
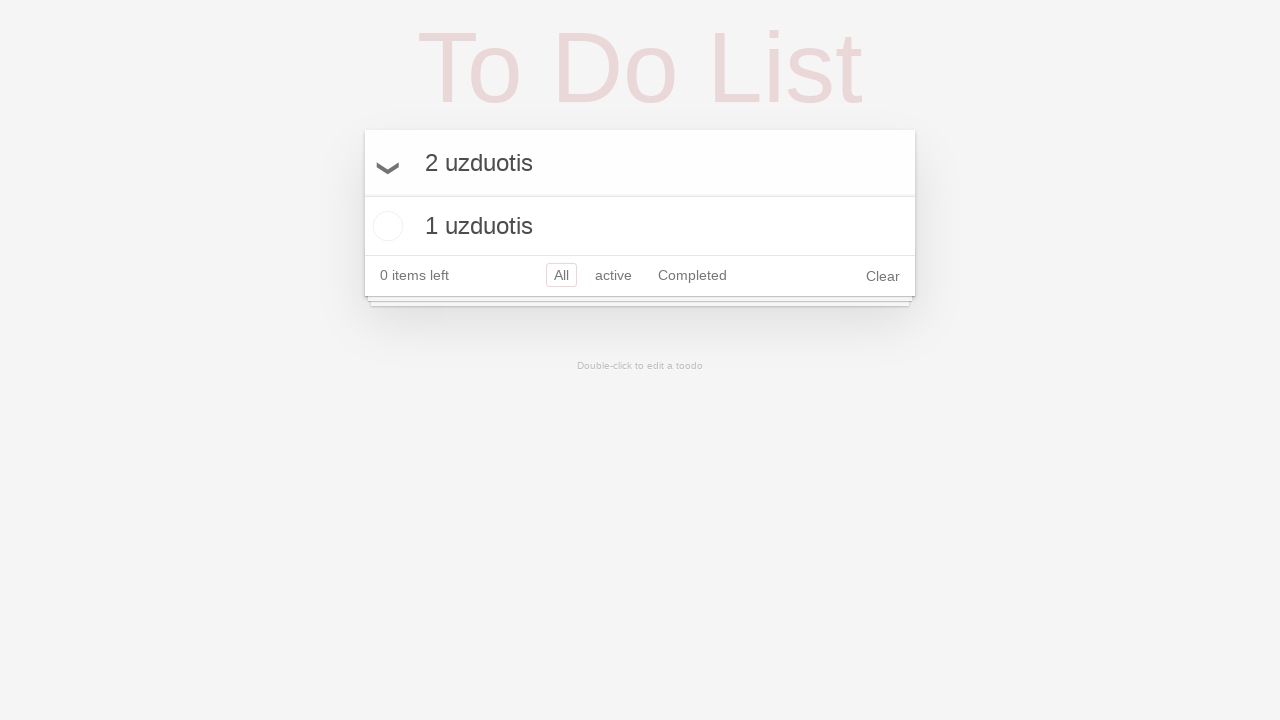

Pressed Enter to add second task on .new-todo
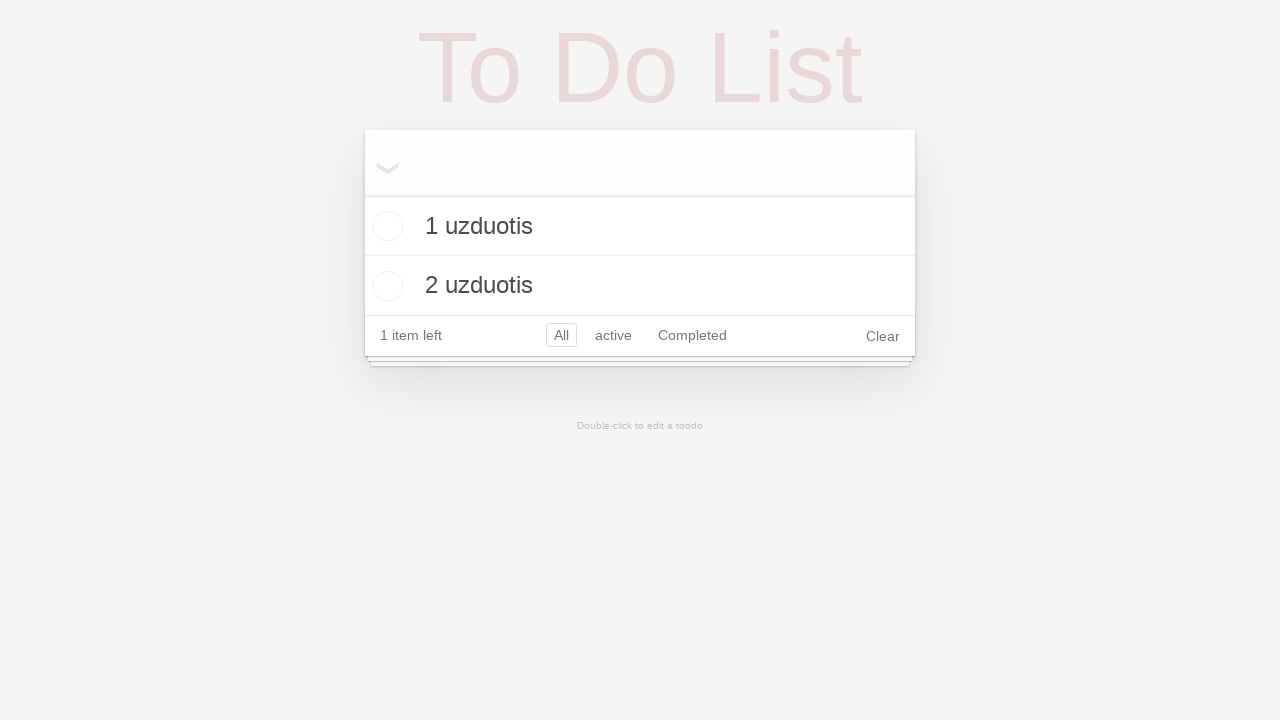

Filled todo input with '3 uzduotis' on .new-todo
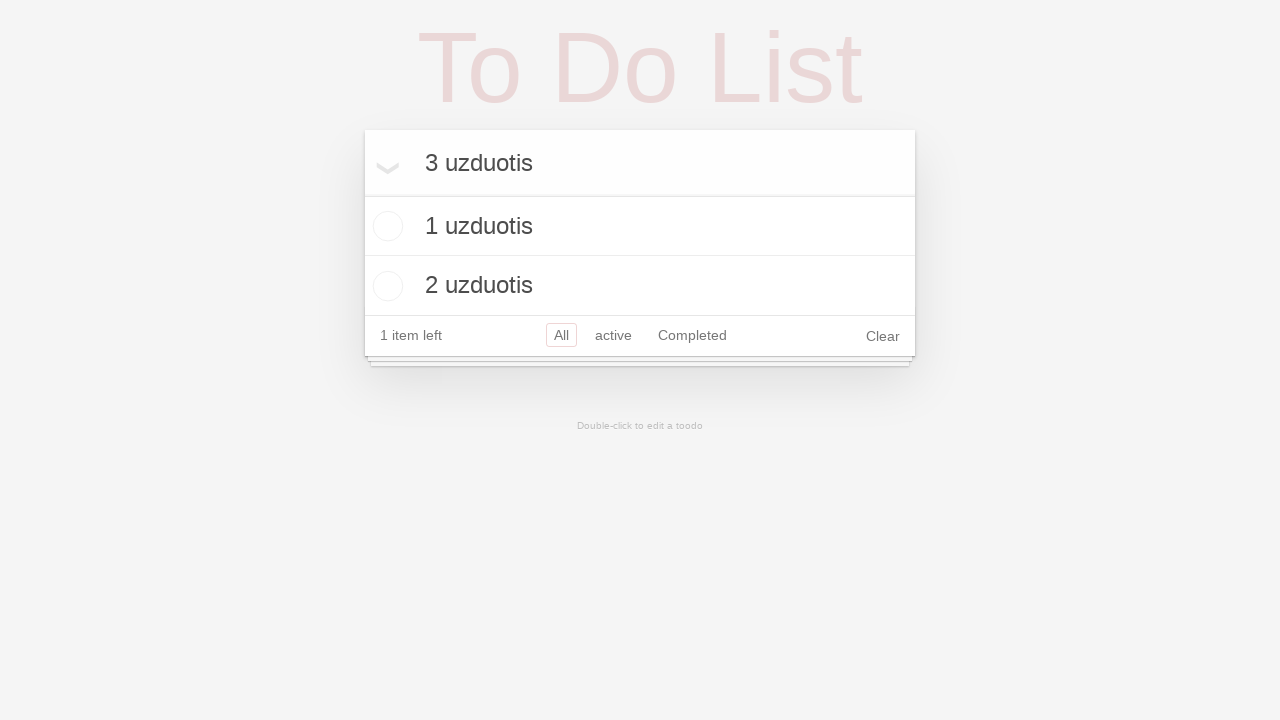

Pressed Enter to add third task on .new-todo
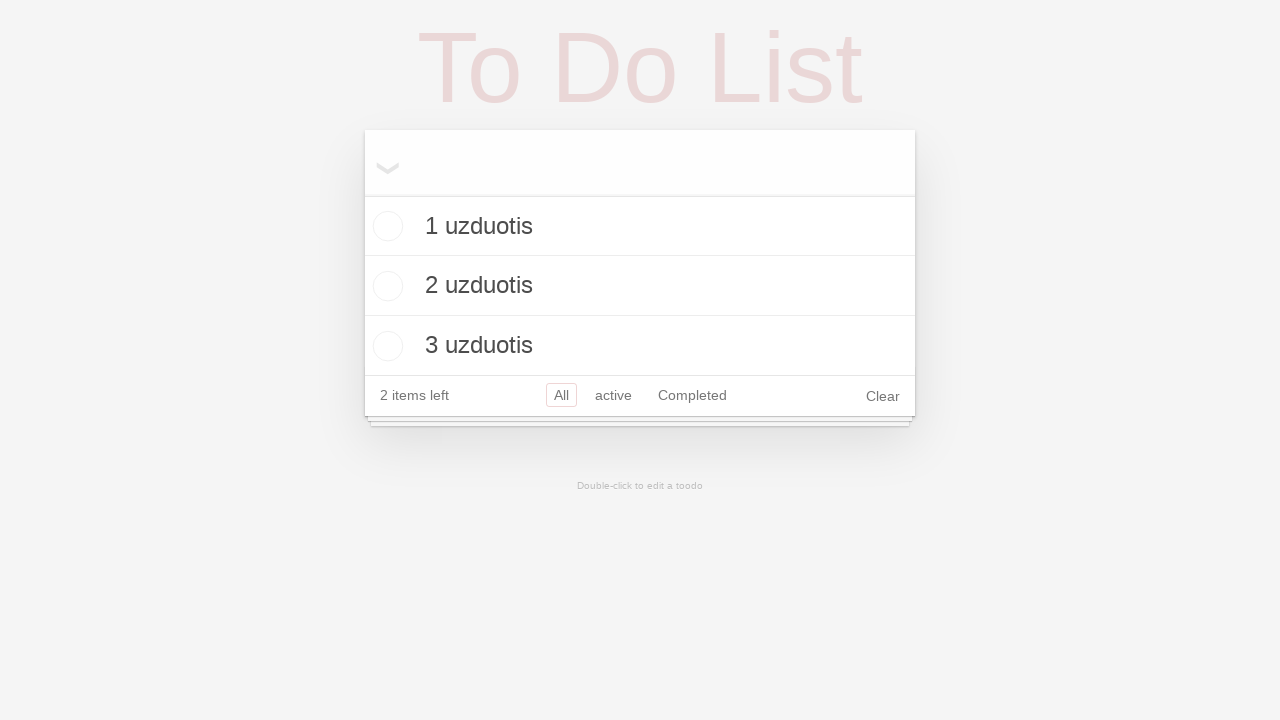

Filled todo input with '4 uzduotis' on .new-todo
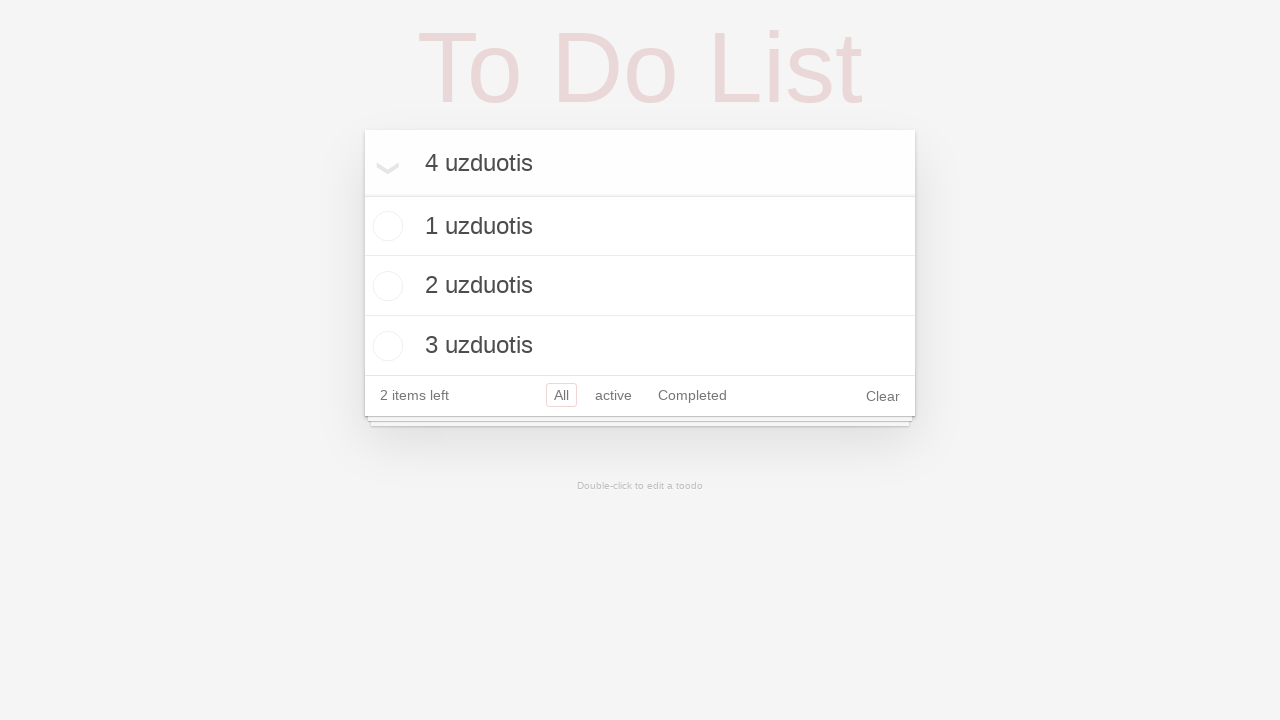

Pressed Enter to add fourth task on .new-todo
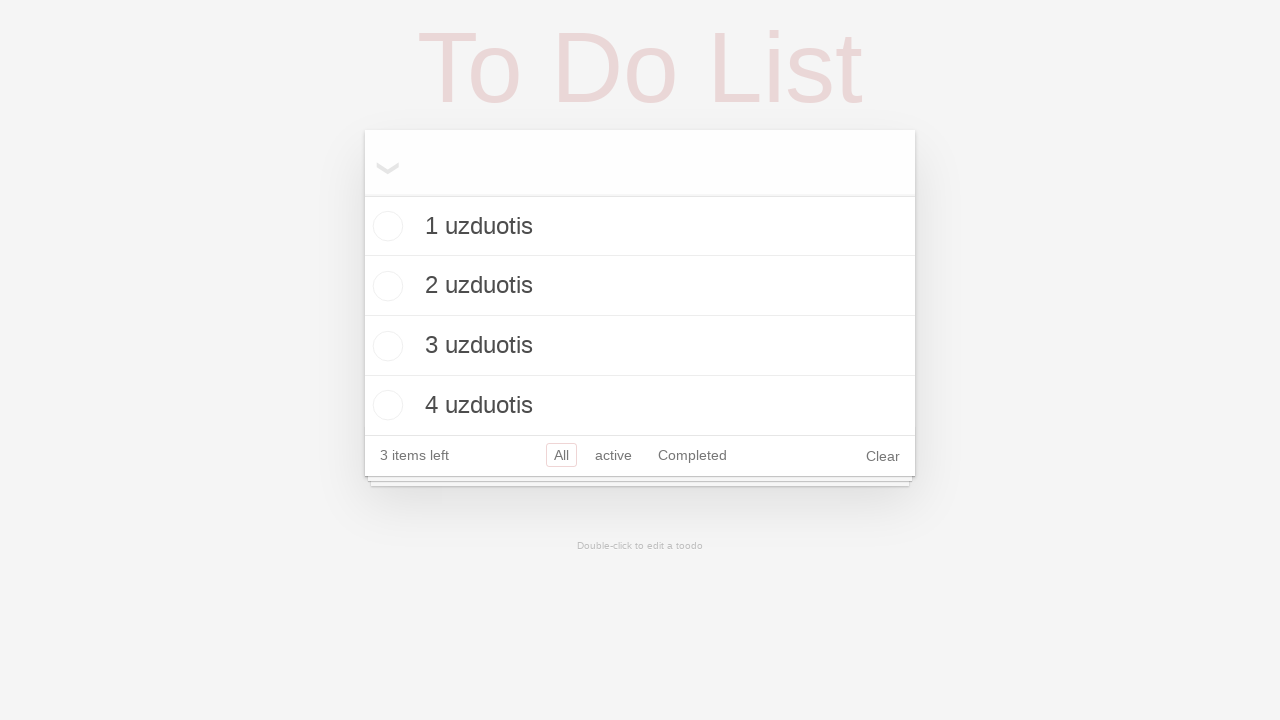

Filled todo input with '5 uzduotis' on .new-todo
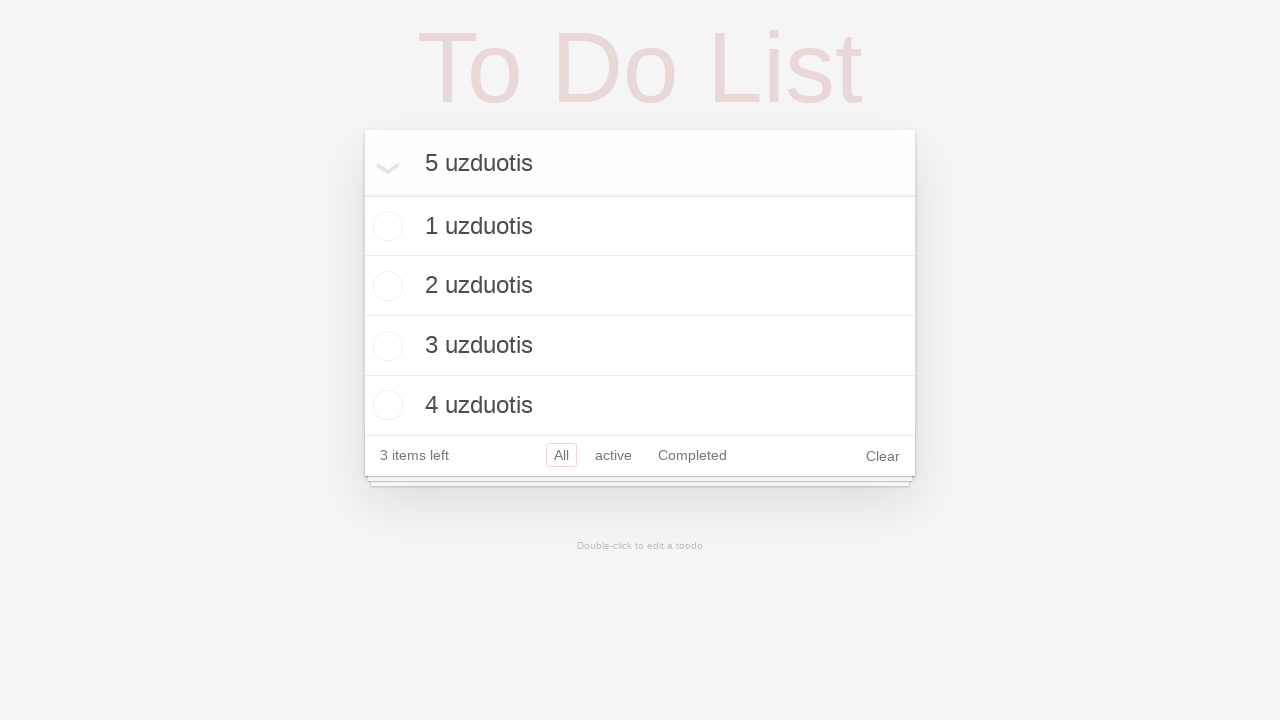

Pressed Enter to add fifth task on .new-todo
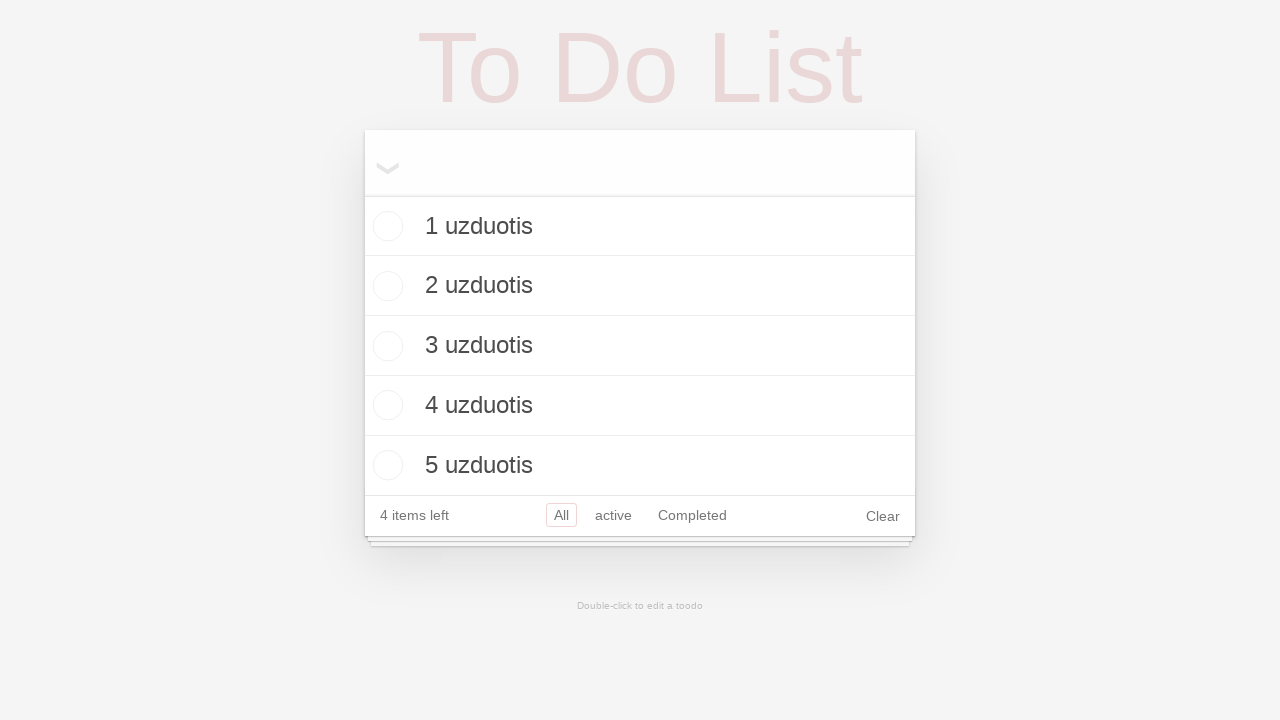

Filled todo input with '6 uzduotis' on .new-todo
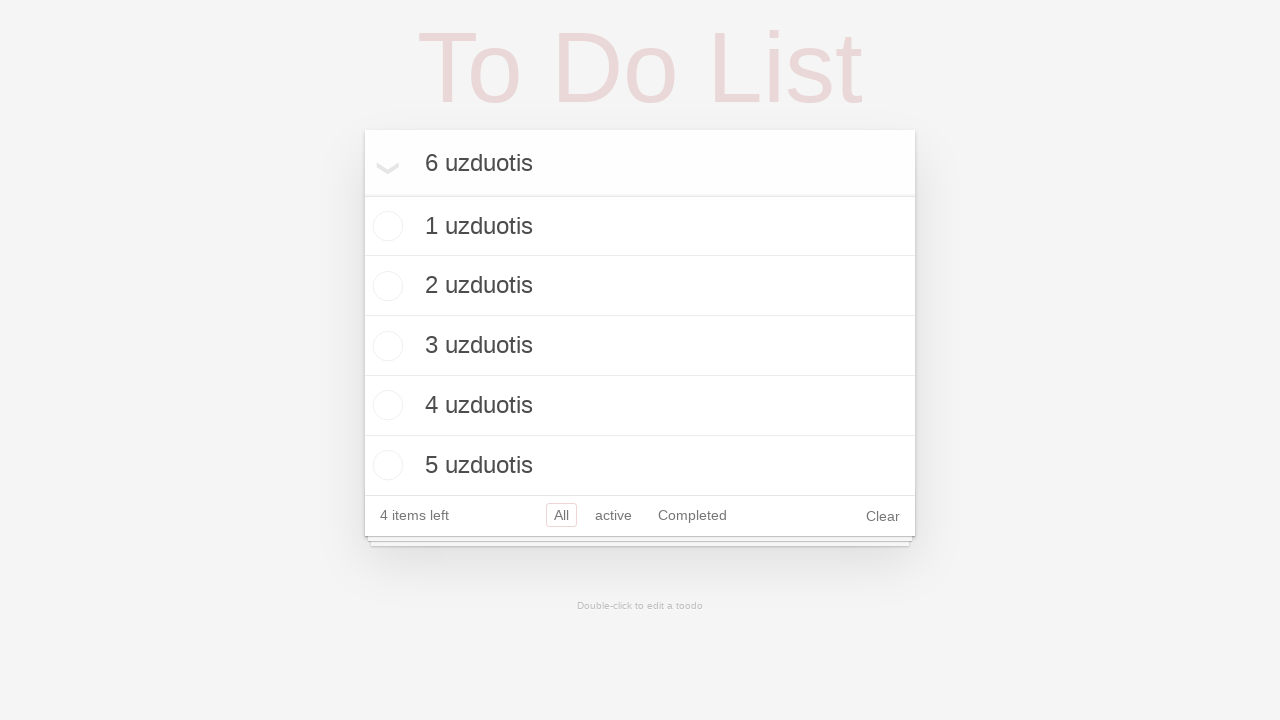

Pressed Enter to add sixth task on .new-todo
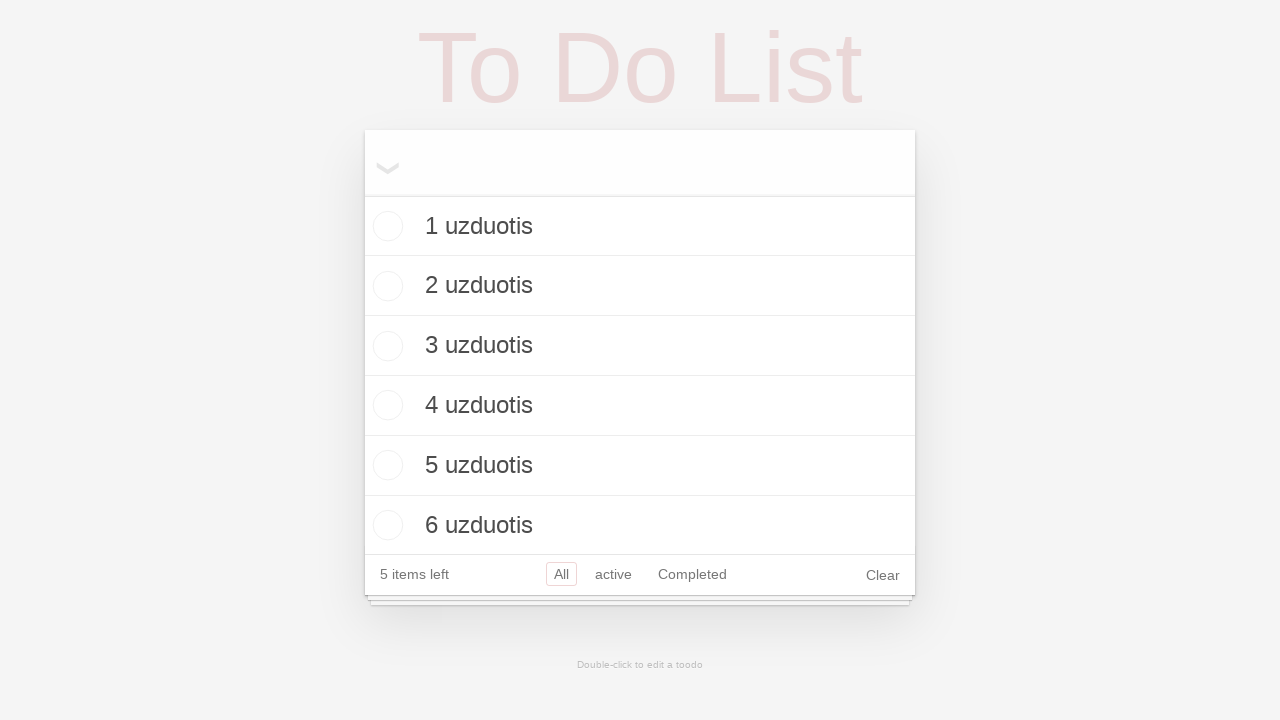

Retrieved all task checkboxes
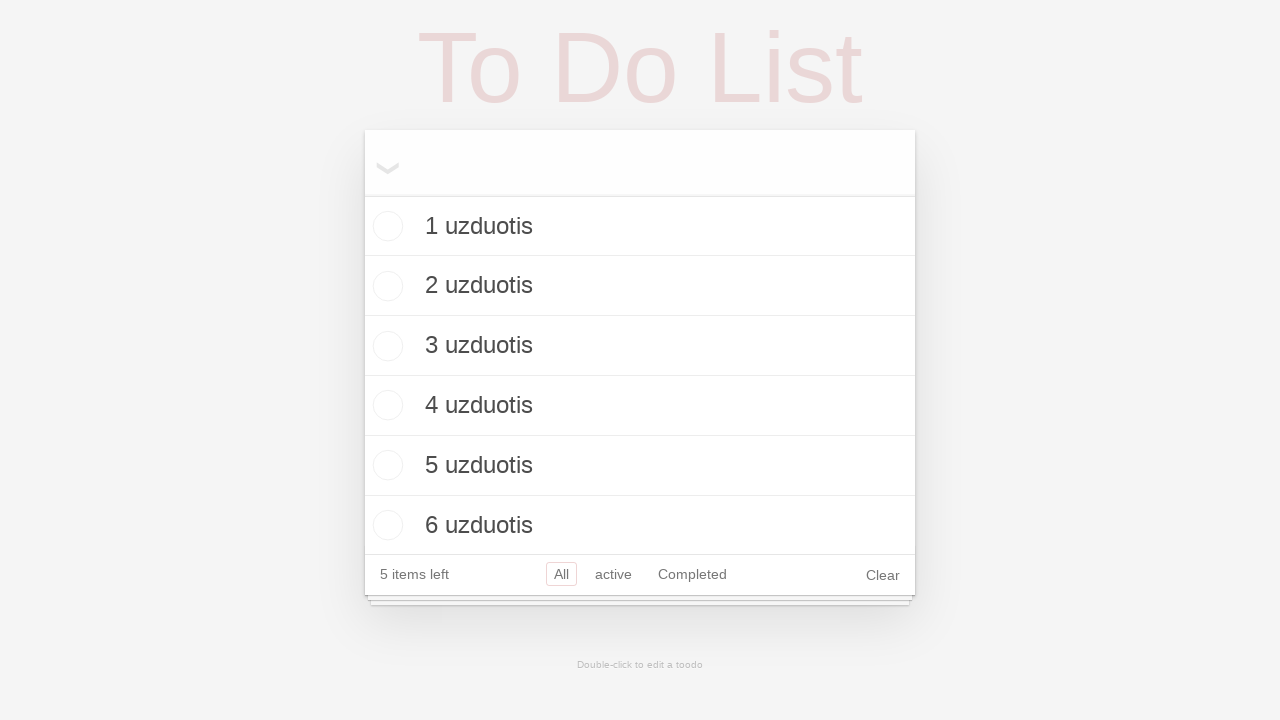

Marked fourth task as completed at (385, 405) on .todo-list .toggle >> nth=3
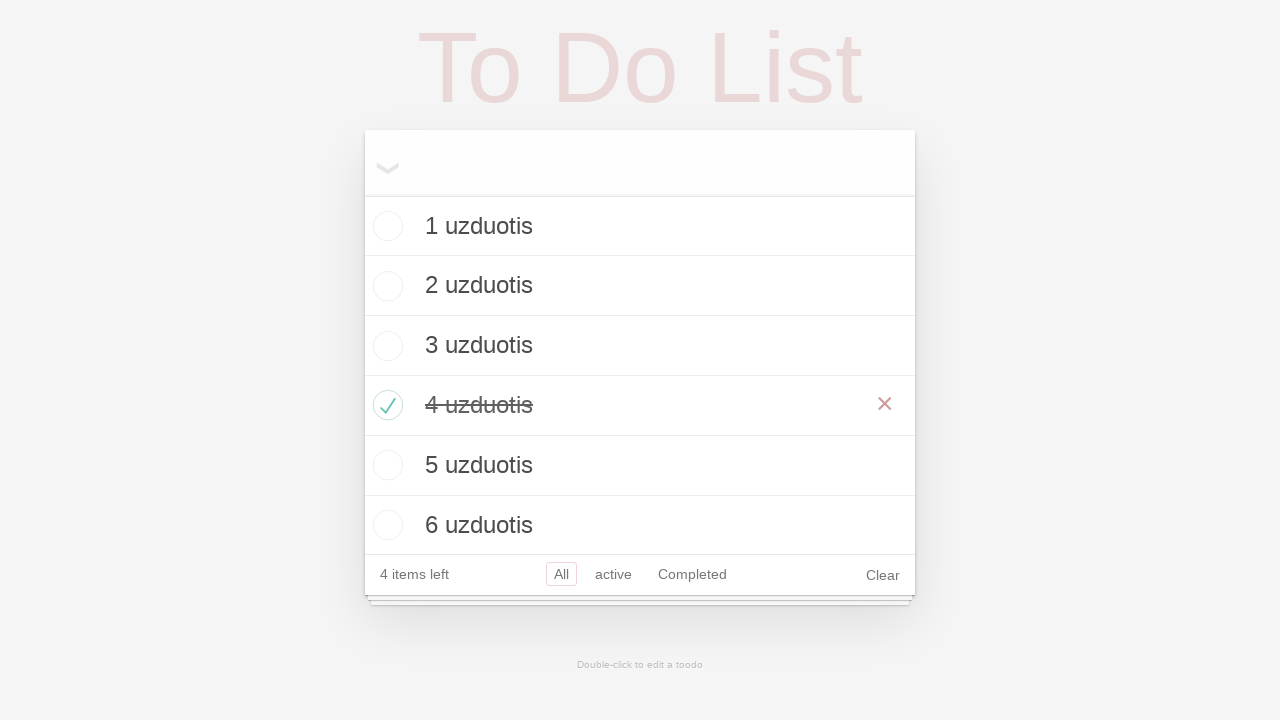

Marked fifth task as completed at (385, 465) on .todo-list .toggle >> nth=4
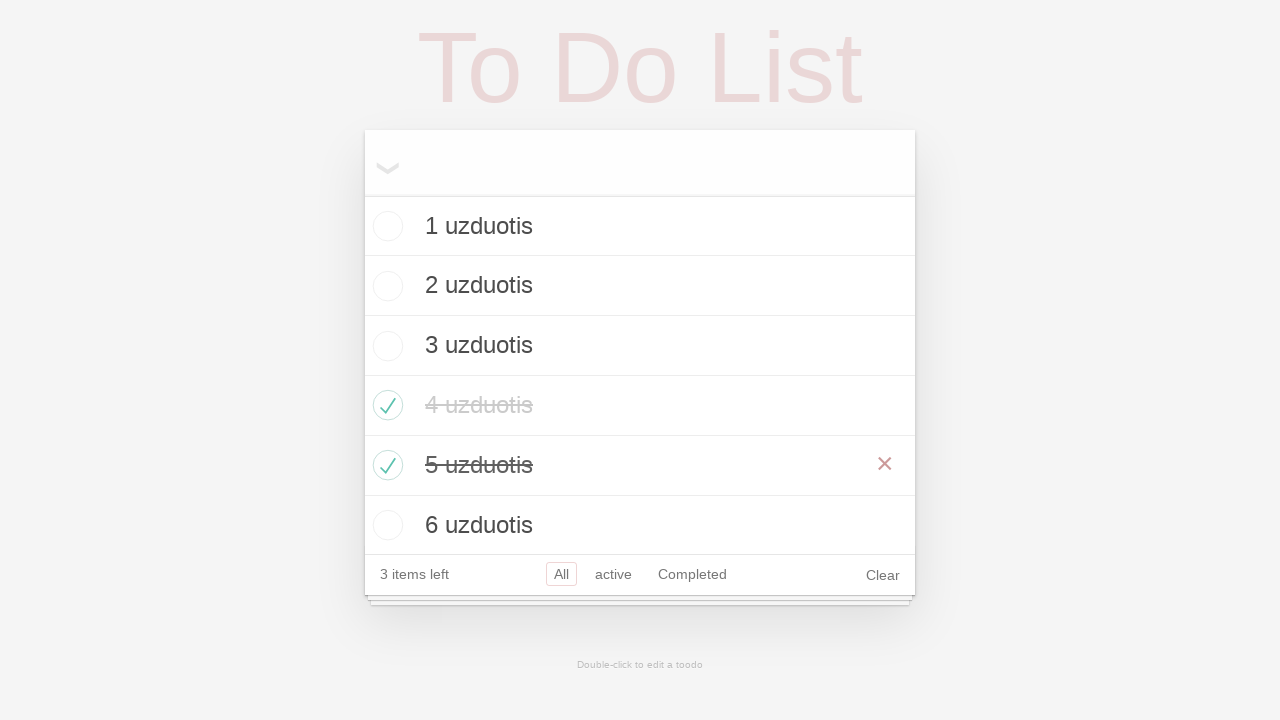

Marked sixth task as completed at (385, 525) on .todo-list .toggle >> nth=5
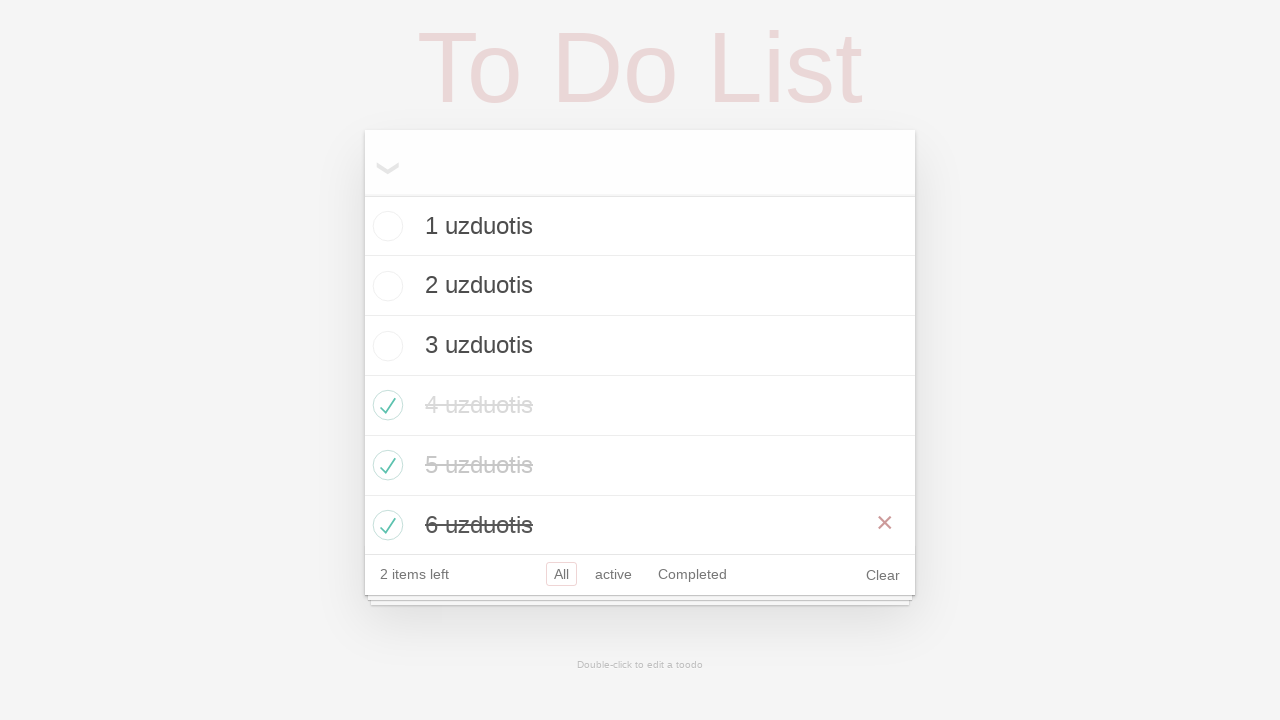

Clicked Clear button to remove completed tasks at (883, 575) on xpath=//footer/button[contains(., 'Clear')]
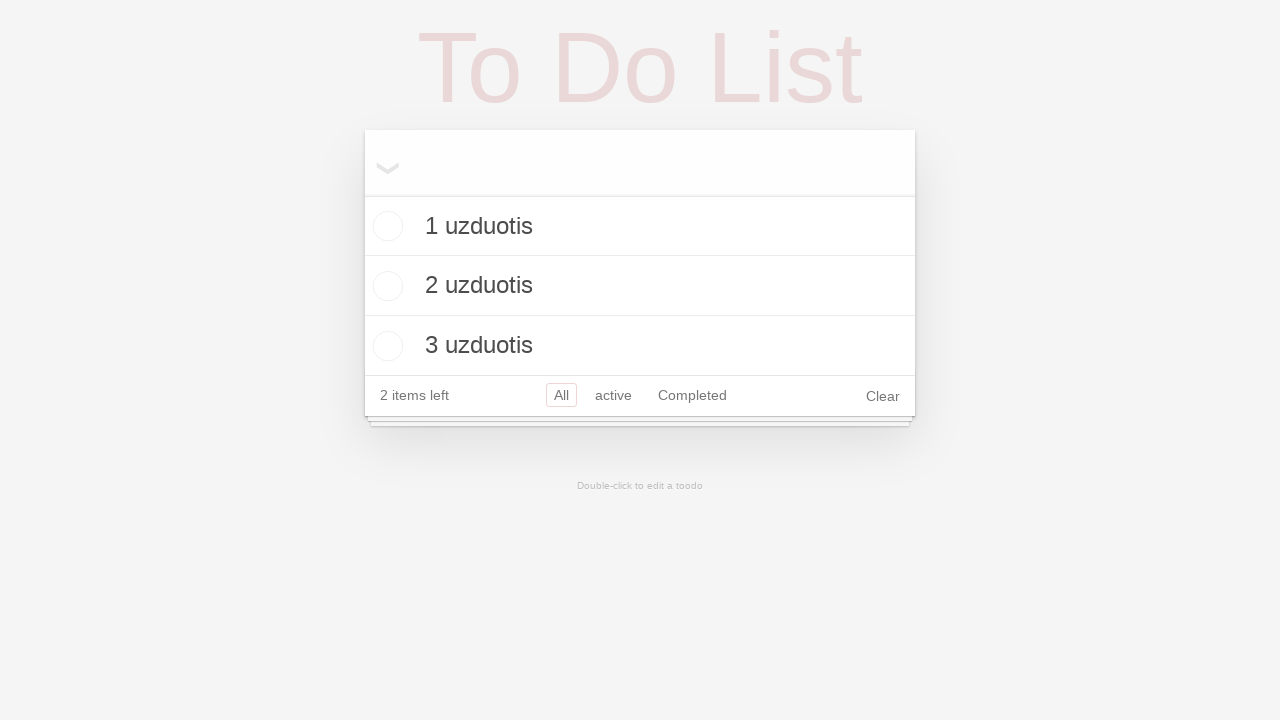

Clicked Completed filter to view completed tasks at (692, 395) on xpath=//ul/li[3]/a[contains(., 'Completed')]
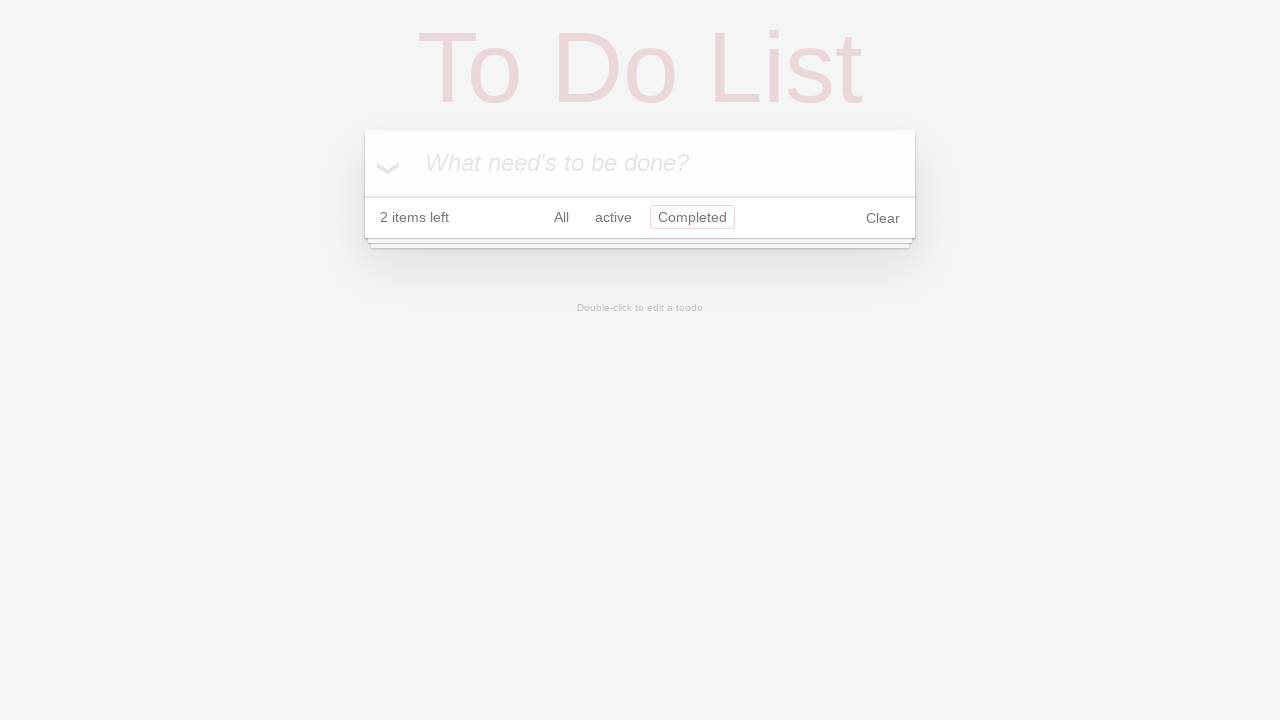

Retrieved all remaining completed items
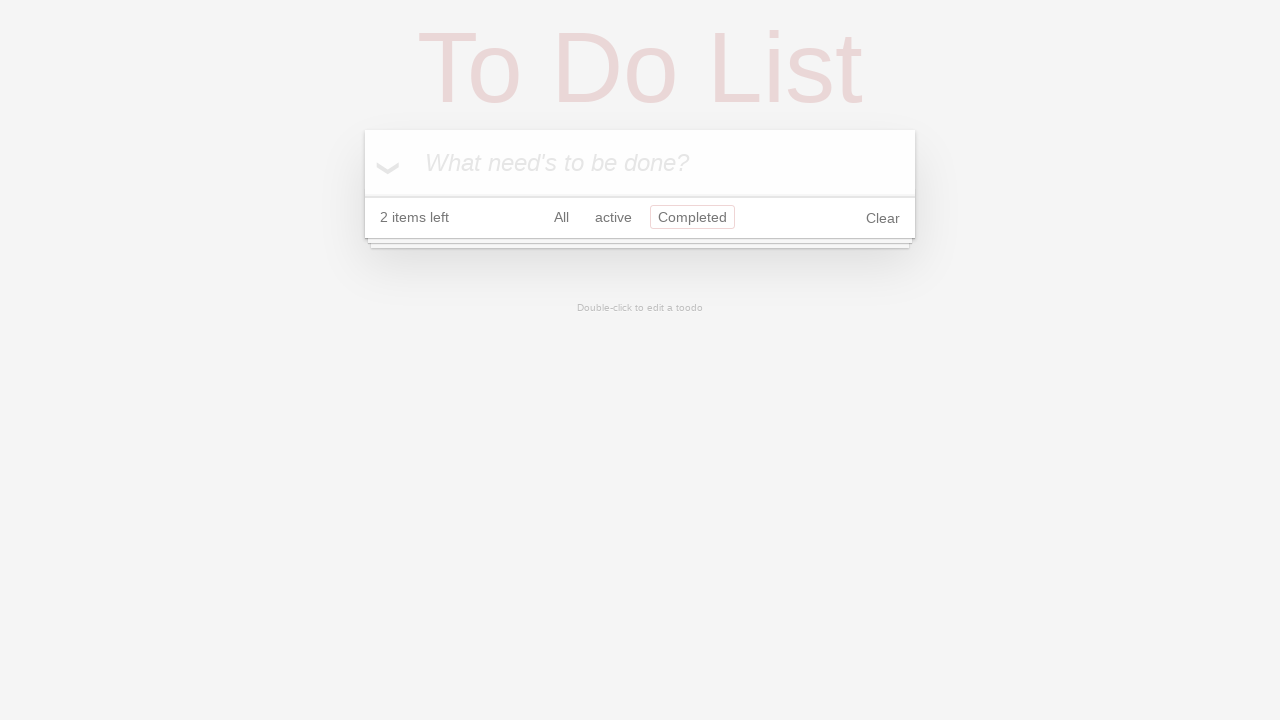

Verified that no completed tasks remain
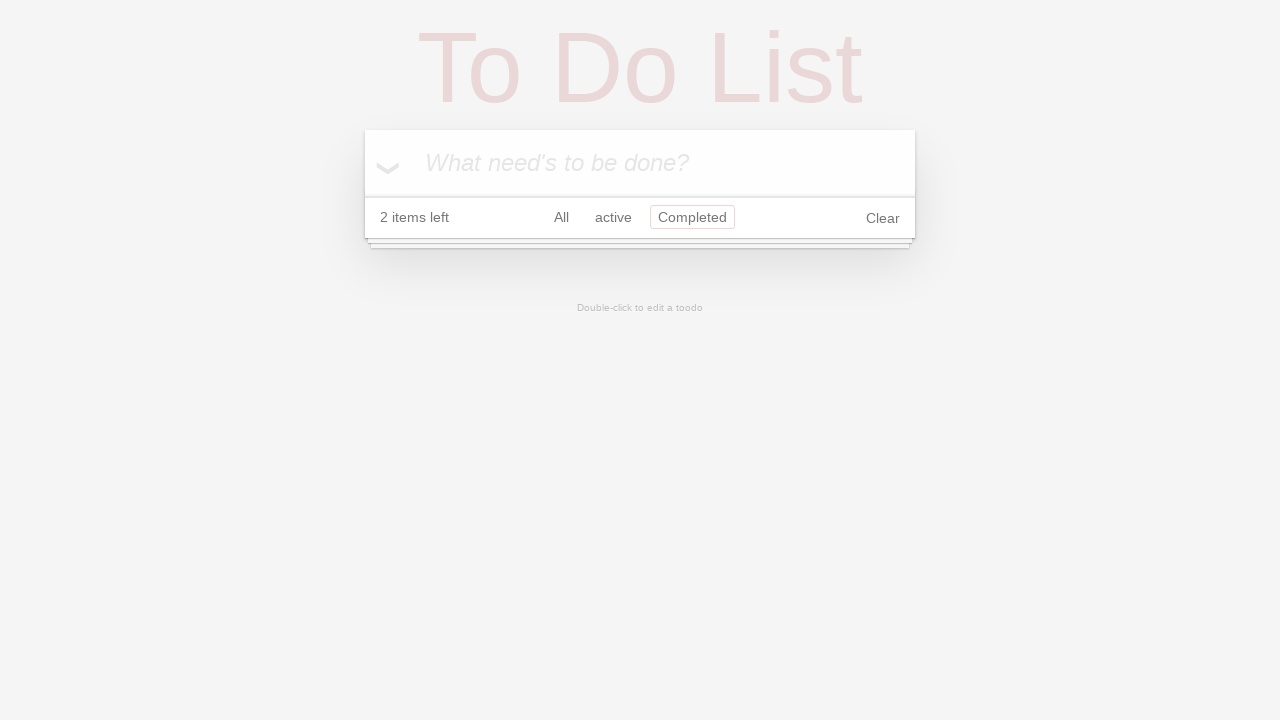

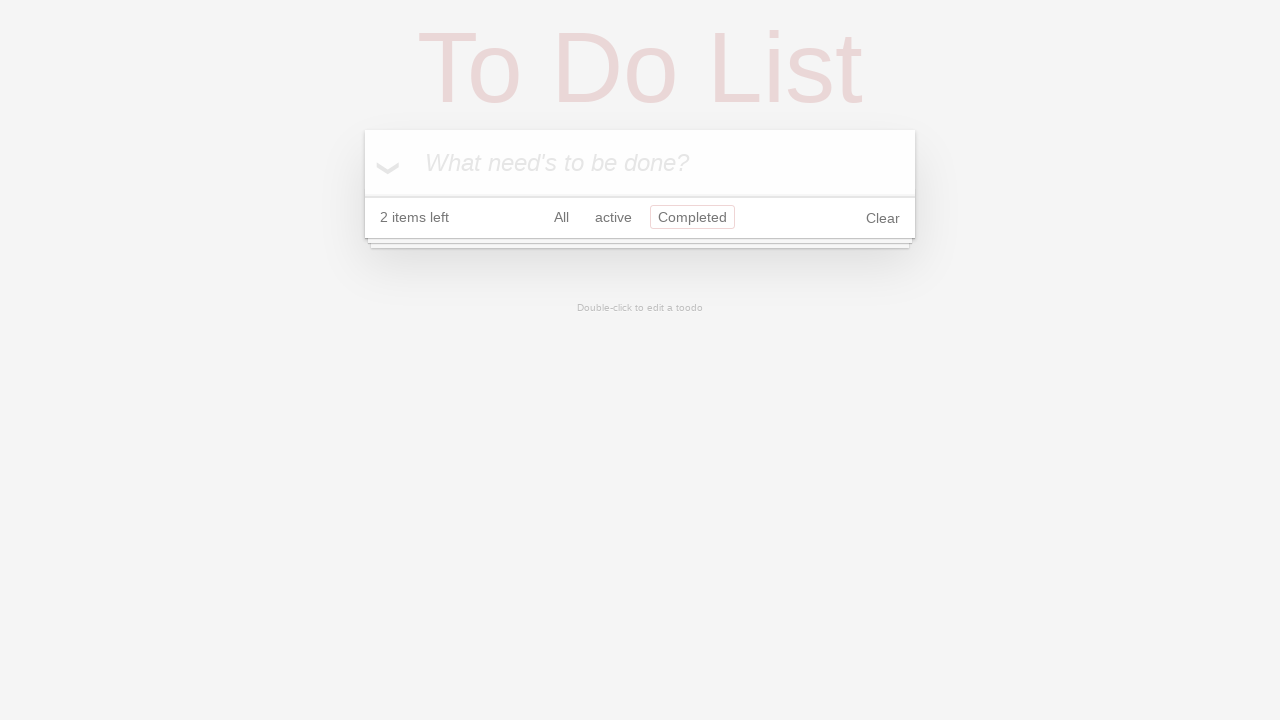